Tests the product quantity increment functionality on a shopping cart practice site by clicking the increment button for Cucumber product 4 times.

Starting URL: https://rahulshettyacademy.com/seleniumPractise/#/

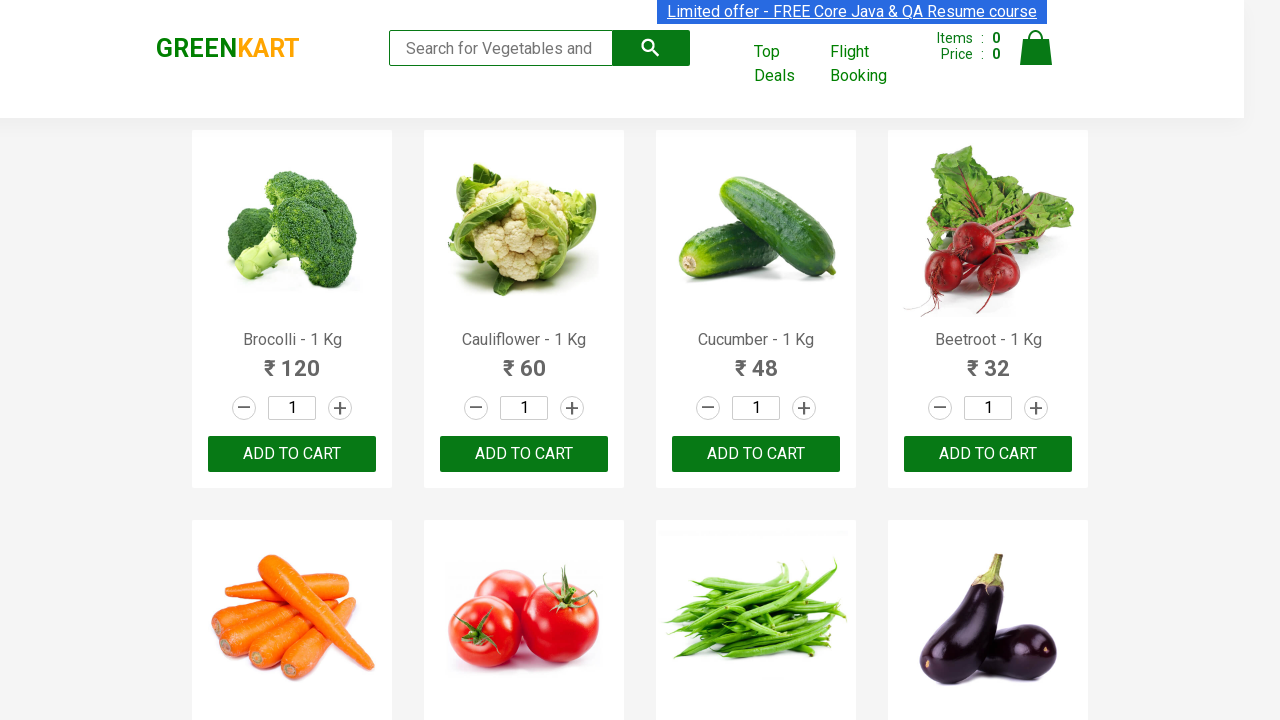

Clicked increment button for Cucumber - 1 Kg (click 1 of 4) at (804, 408) on //div[@class='product' and .//h4[text()='Cucumber - 1 Kg']]//a[@class='increment
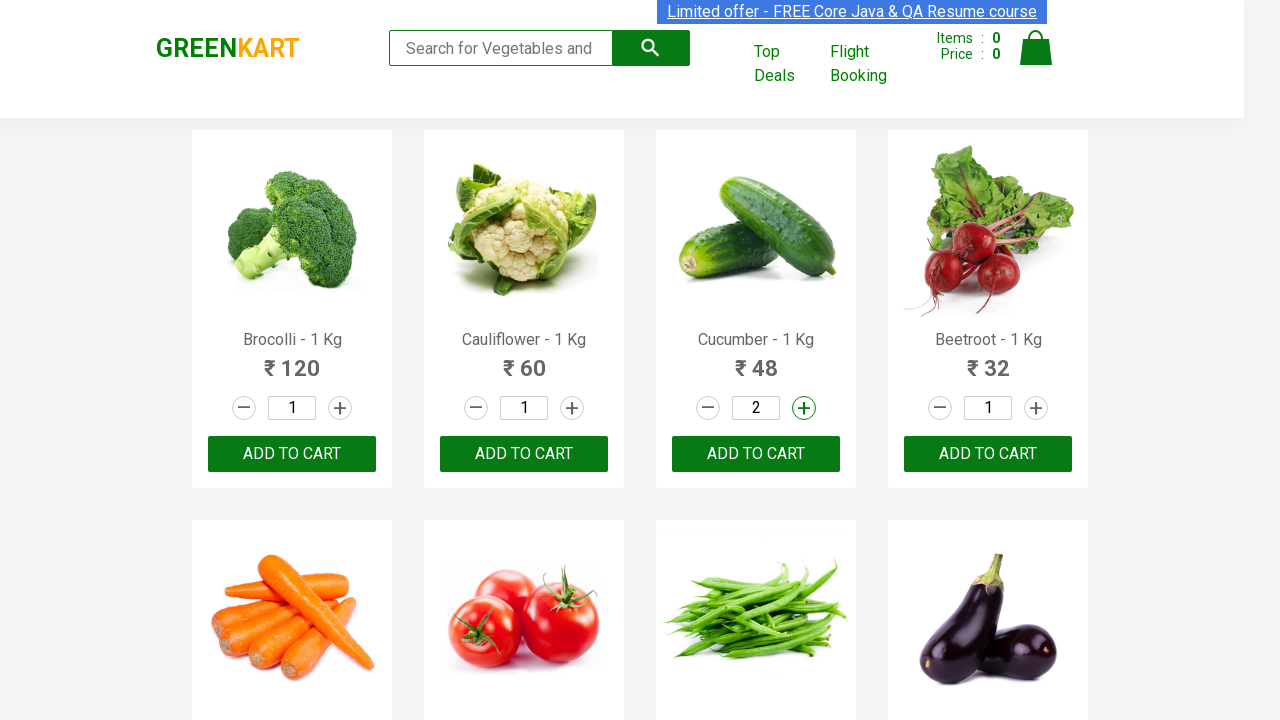

Waited 1 second after increment click 1
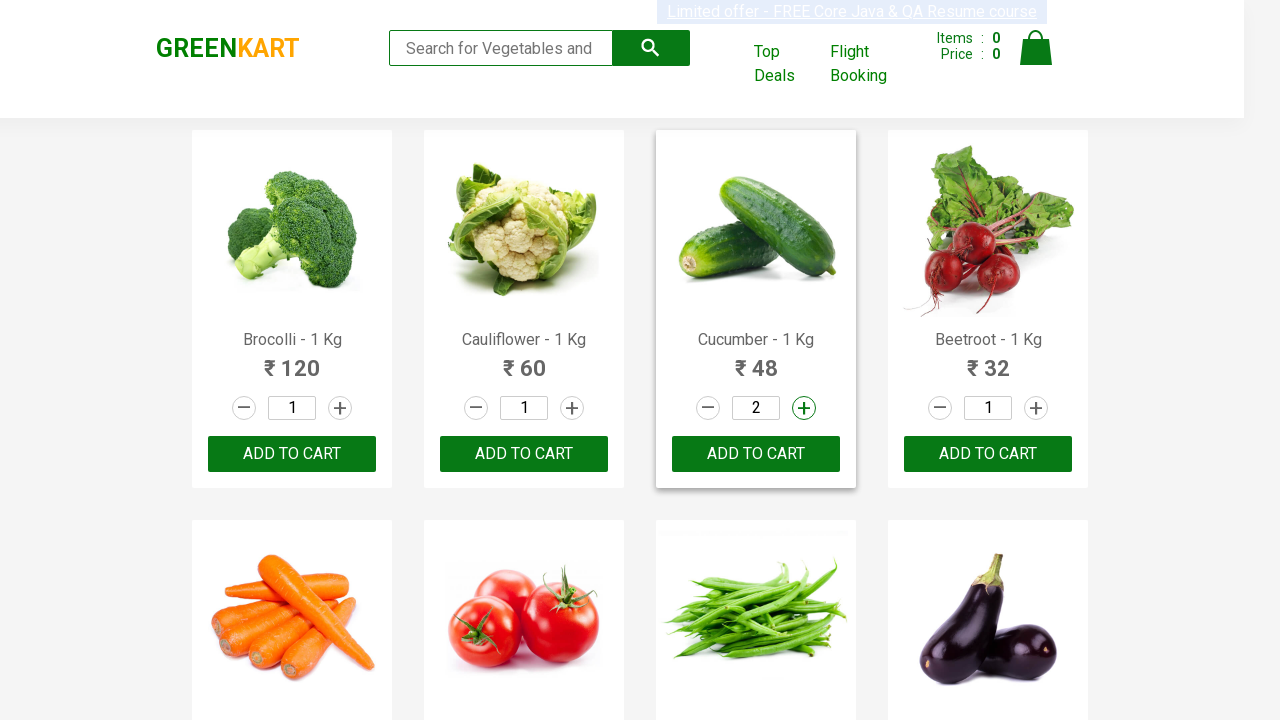

Clicked increment button for Cucumber - 1 Kg (click 2 of 4) at (804, 408) on //div[@class='product' and .//h4[text()='Cucumber - 1 Kg']]//a[@class='increment
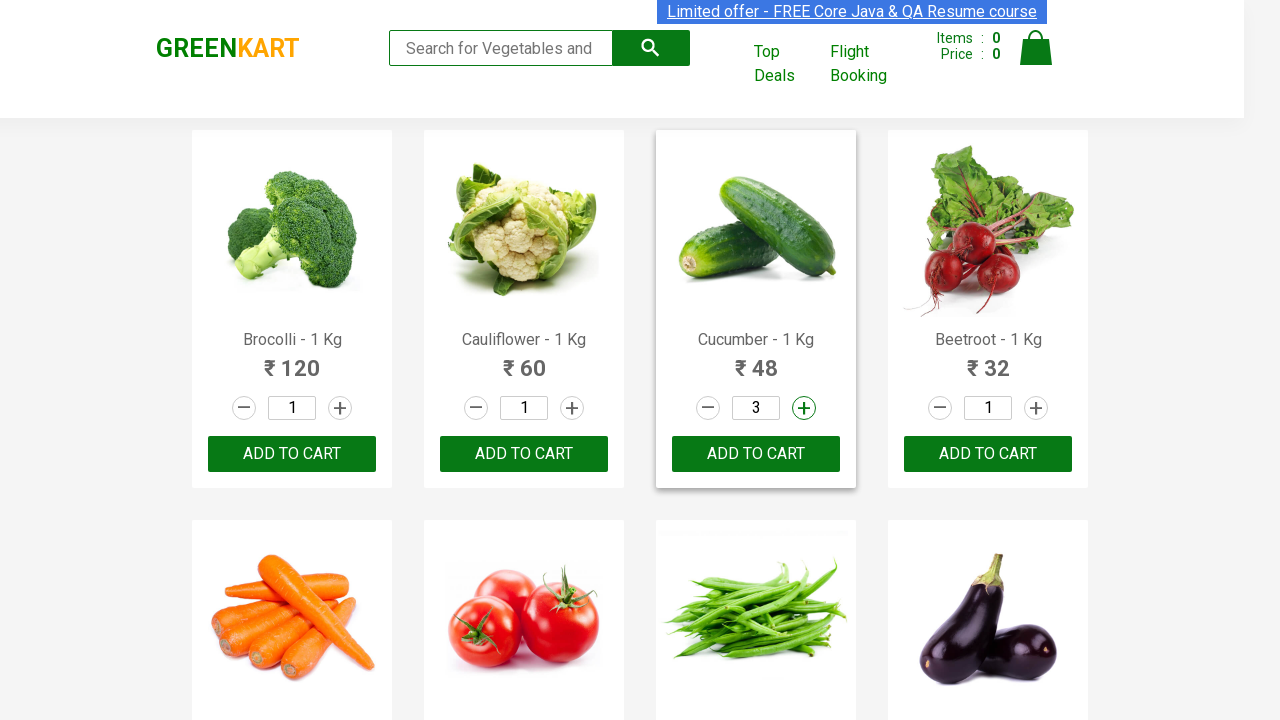

Waited 1 second after increment click 2
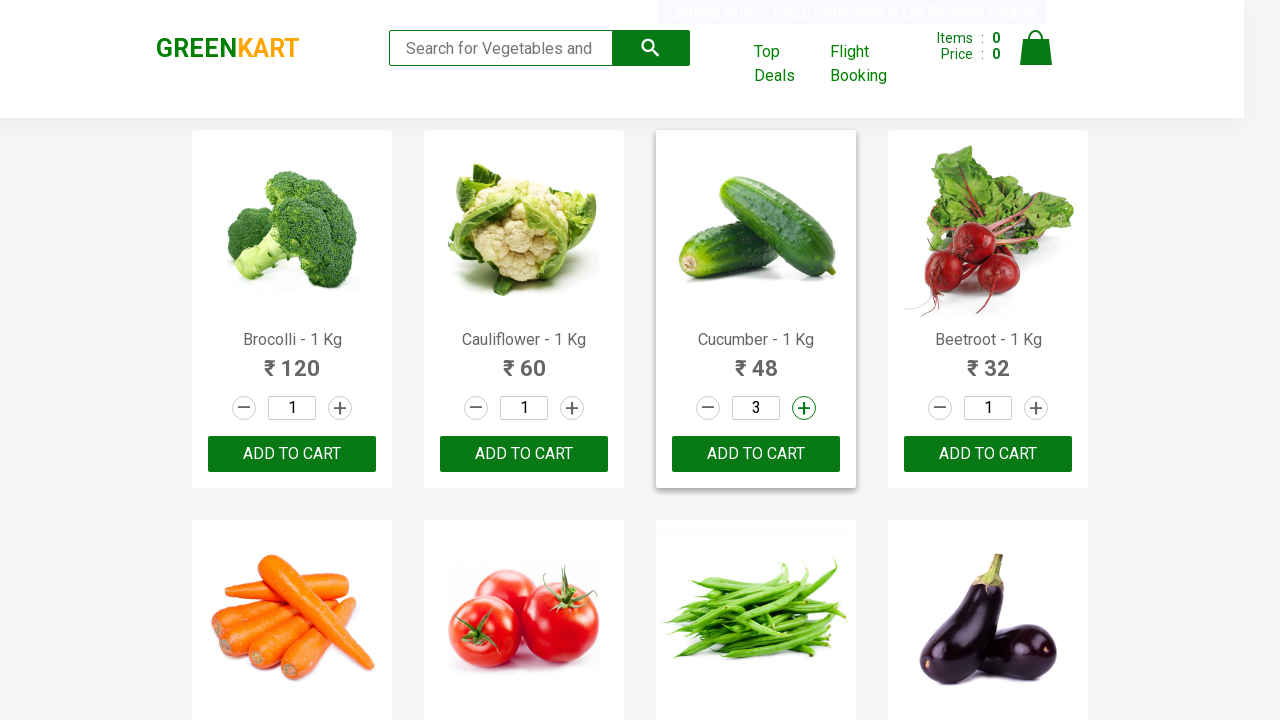

Clicked increment button for Cucumber - 1 Kg (click 3 of 4) at (804, 408) on //div[@class='product' and .//h4[text()='Cucumber - 1 Kg']]//a[@class='increment
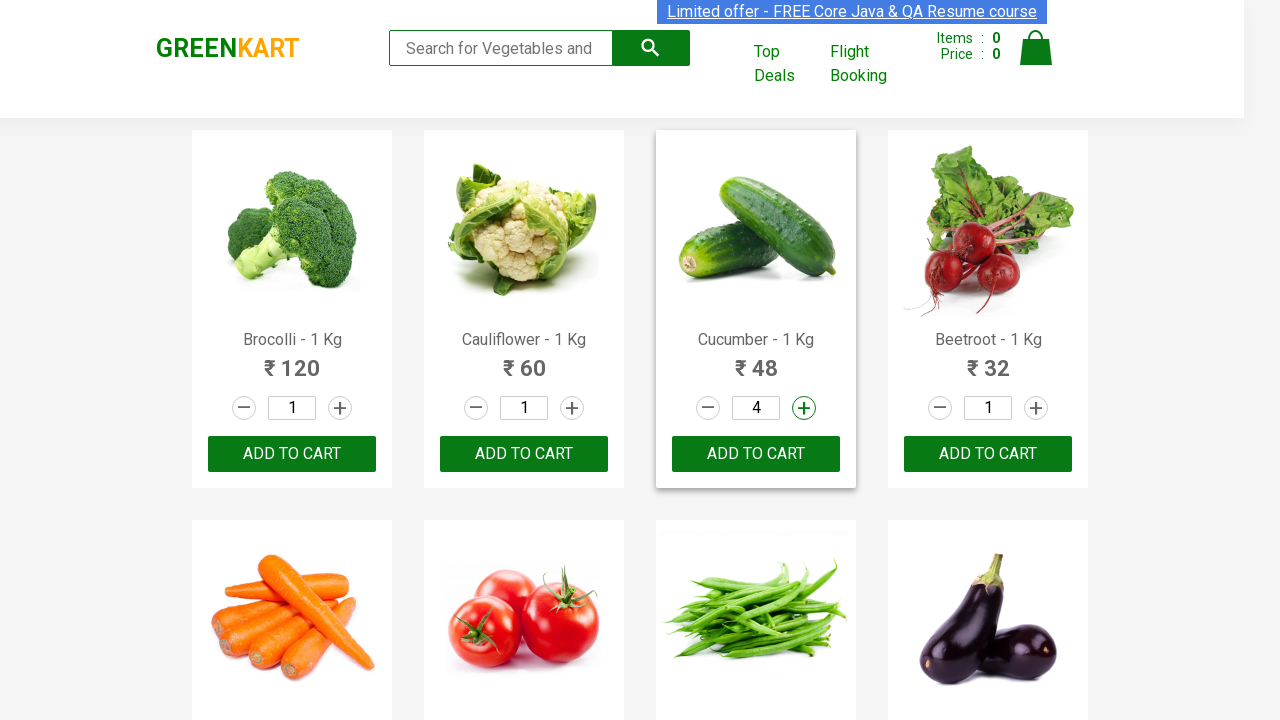

Waited 1 second after increment click 3
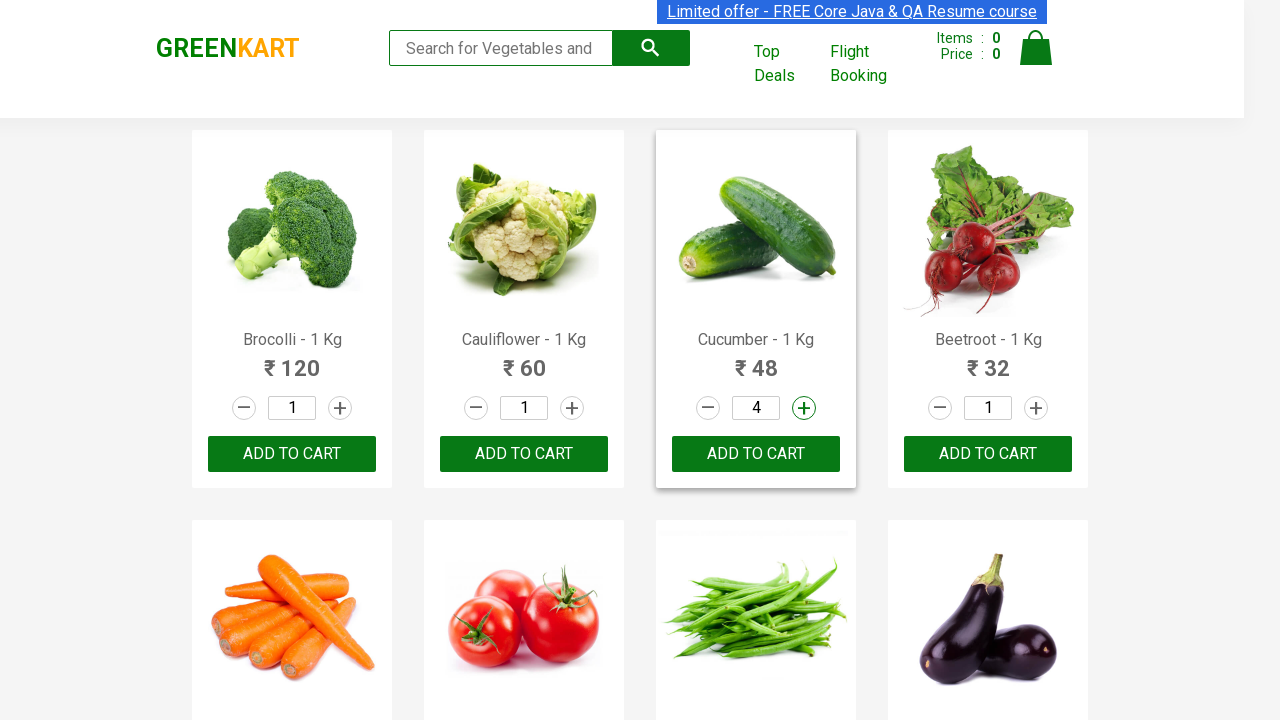

Clicked increment button for Cucumber - 1 Kg (click 4 of 4) at (804, 408) on //div[@class='product' and .//h4[text()='Cucumber - 1 Kg']]//a[@class='increment
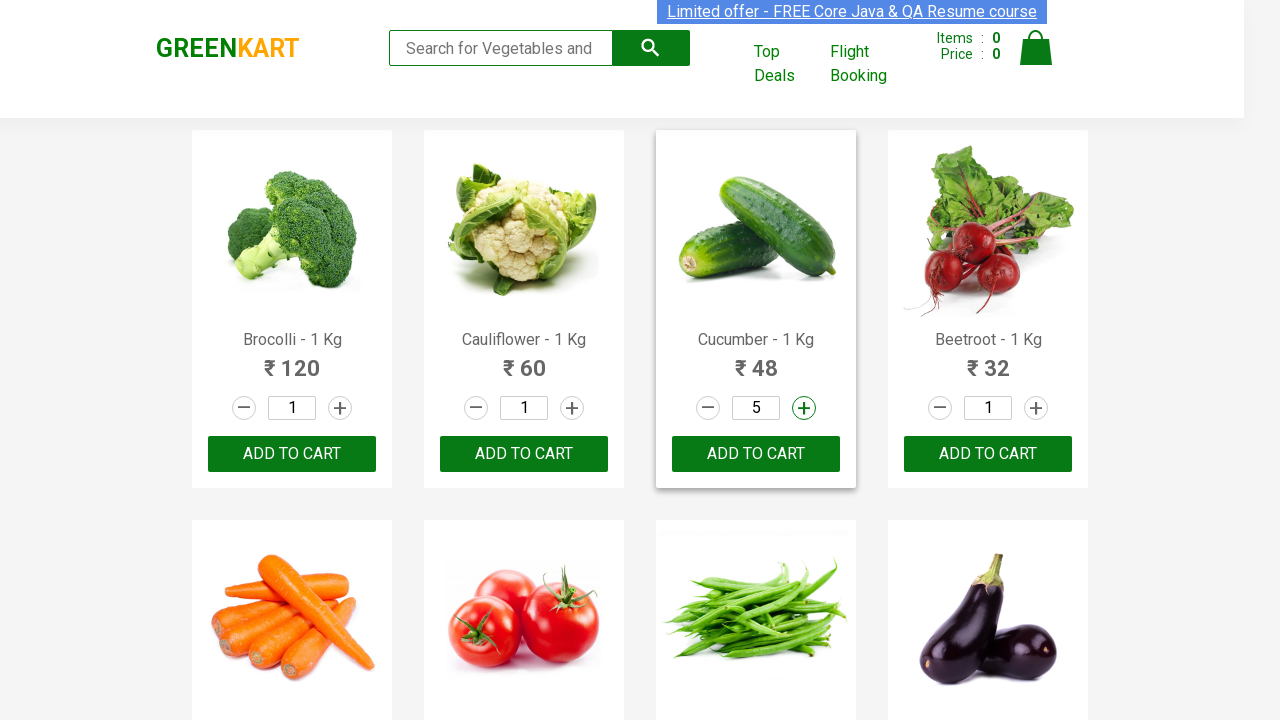

Waited 1 second after increment click 4
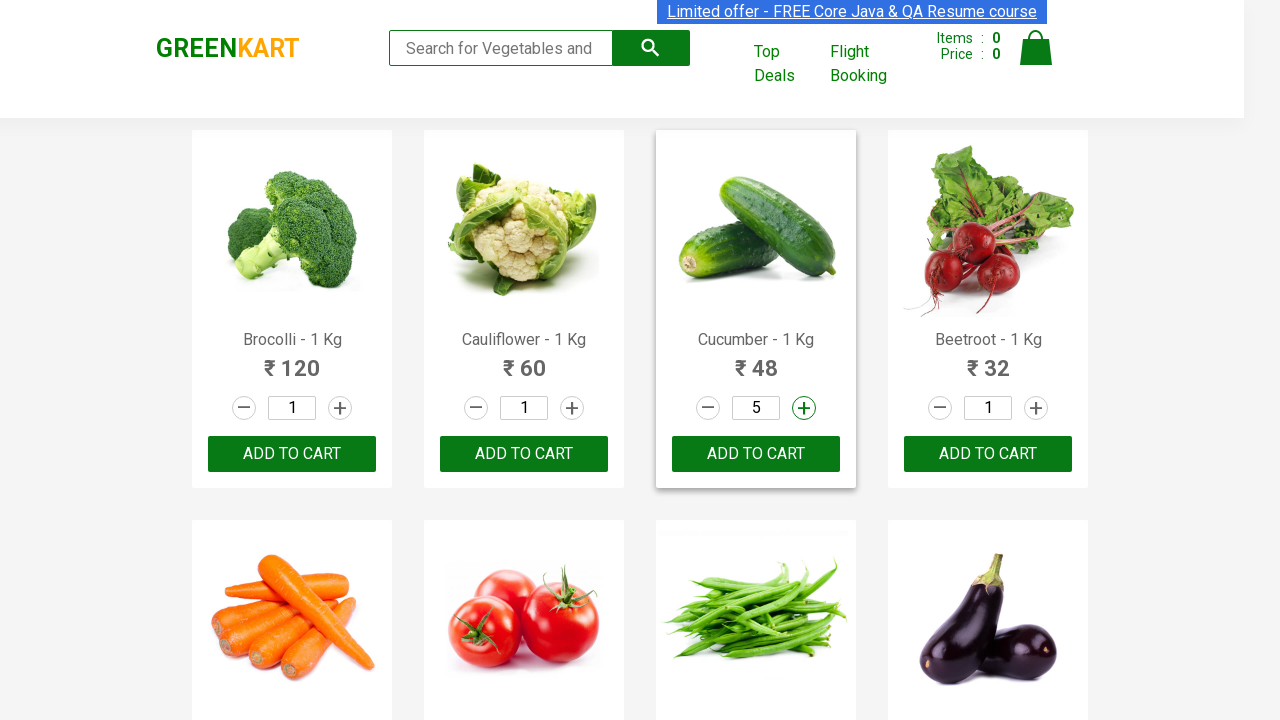

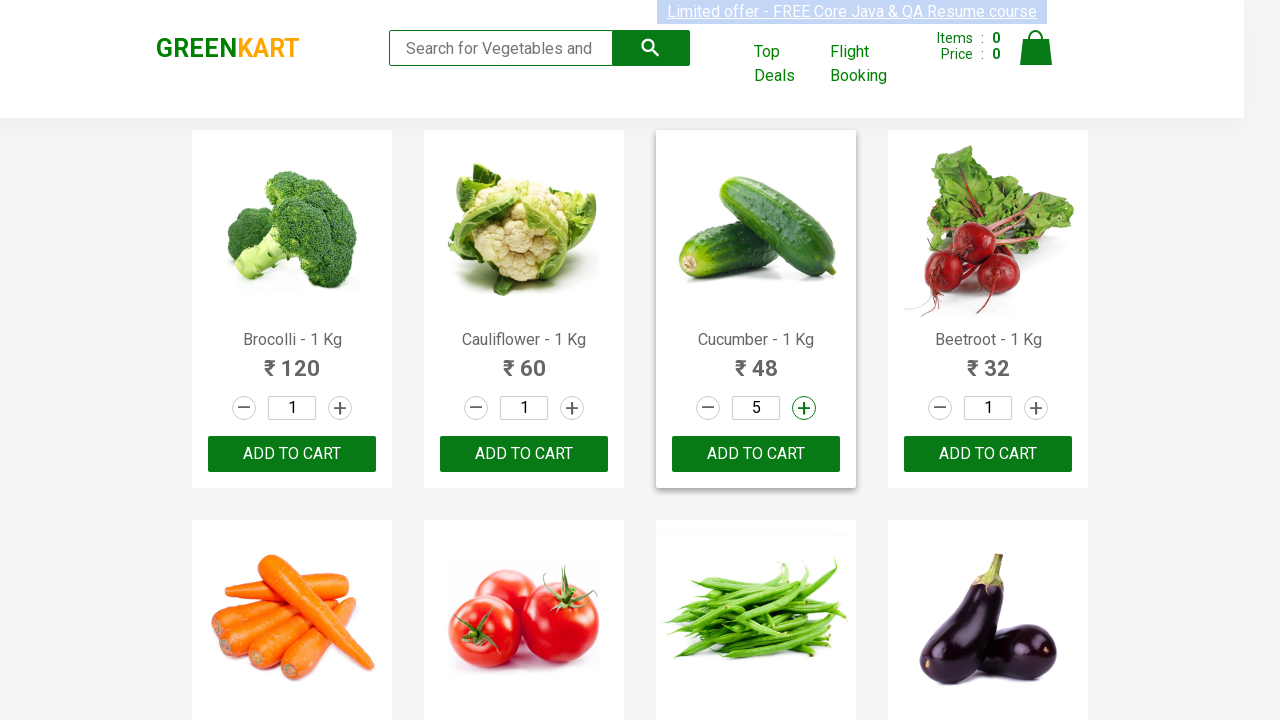